Tests dropdown/select functionality on LeafGround by selecting the second option (index 1) from a dropdown menu and verifying the dropdown options are available.

Starting URL: https://leafground.com/select.xhtml

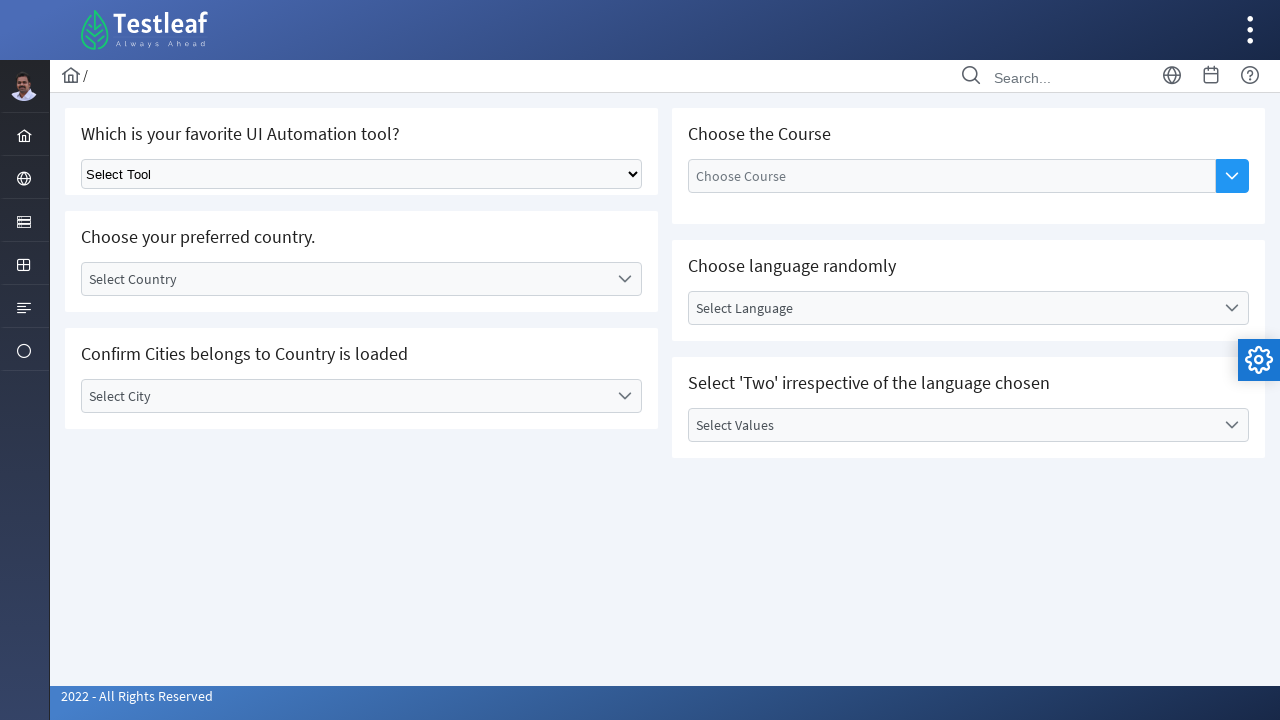

Waited for dropdown selector to be available
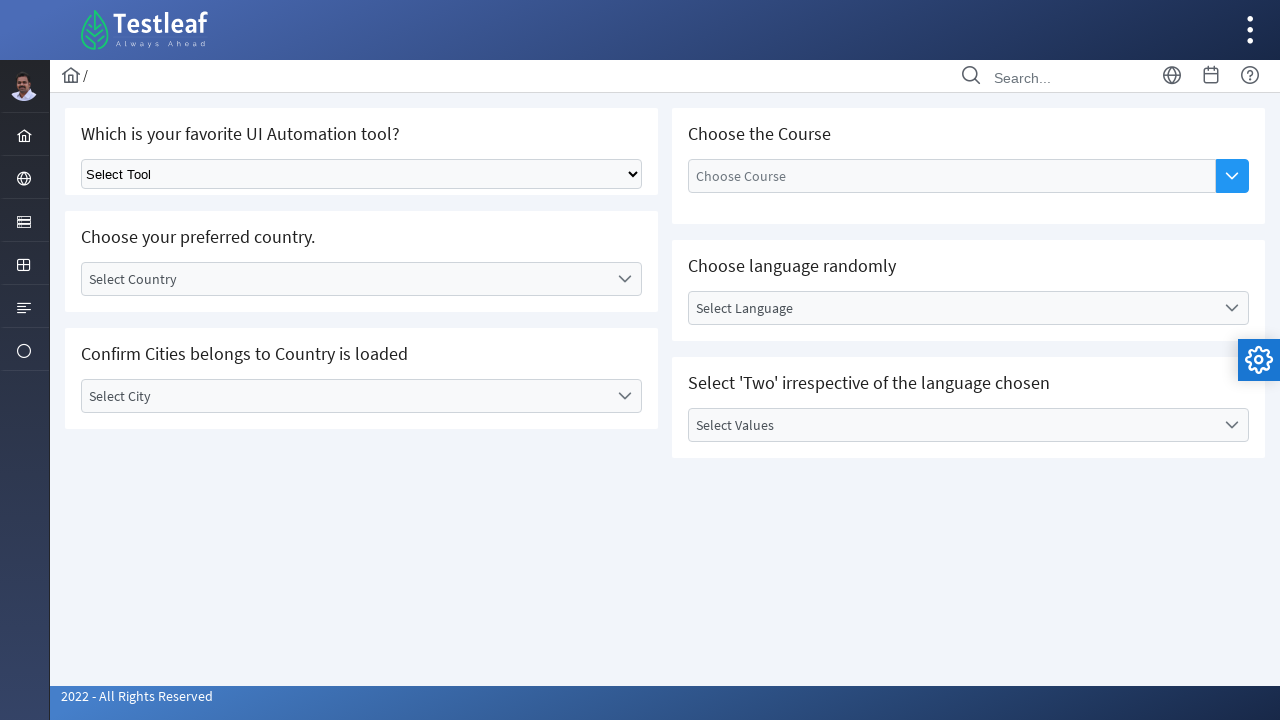

Selected the second option (index 1) from the dropdown menu on xpath=//*[@id='j_idt87']/div/div[1]/div[1]/div/div/select
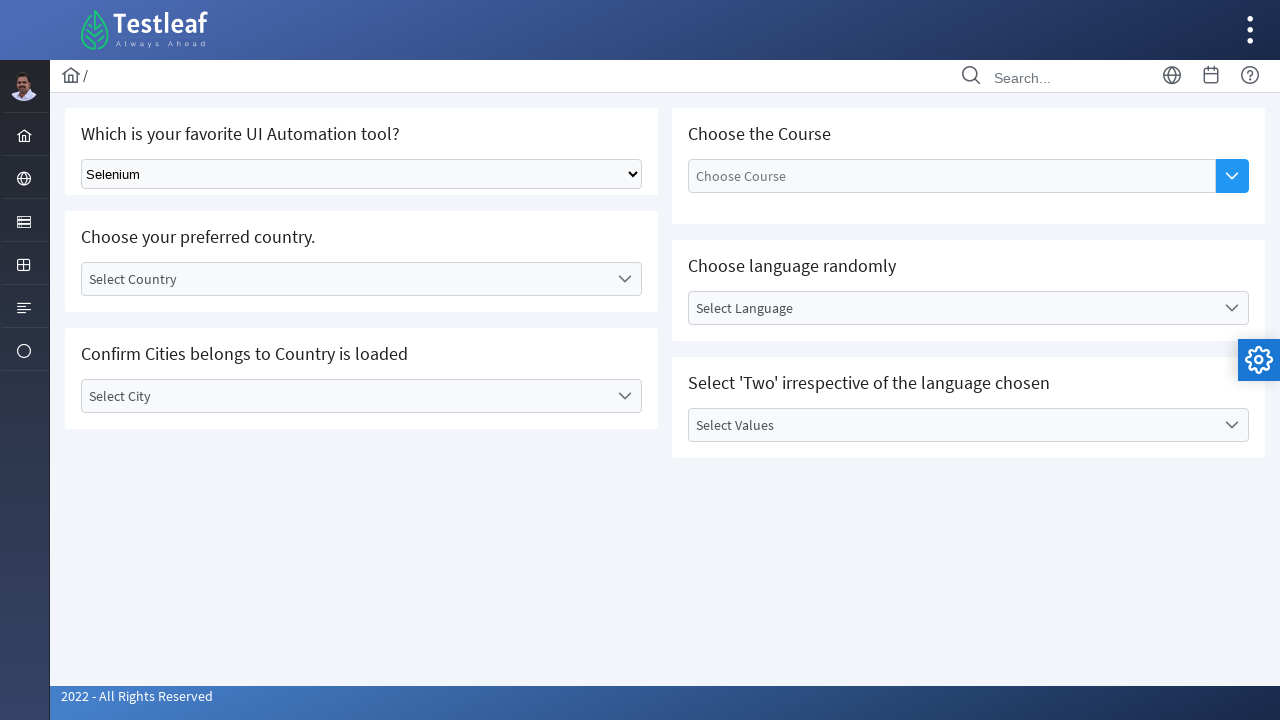

Waited 2 seconds for dropdown selection to take effect
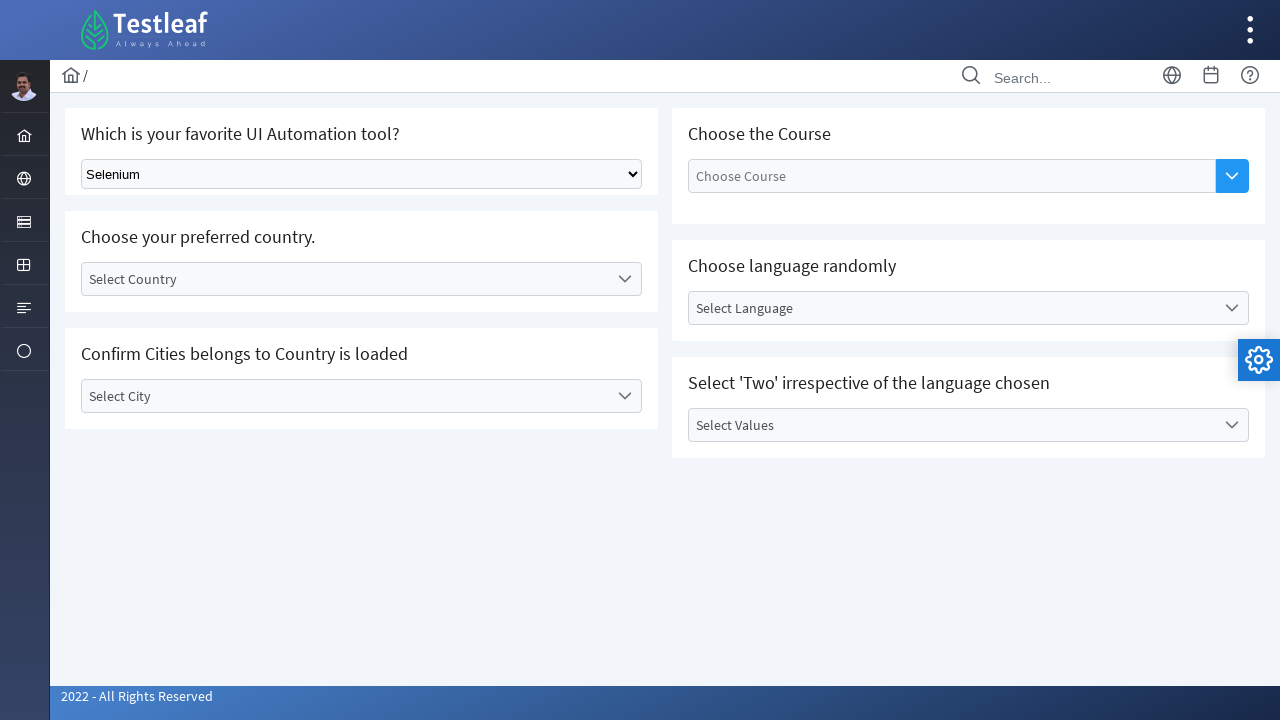

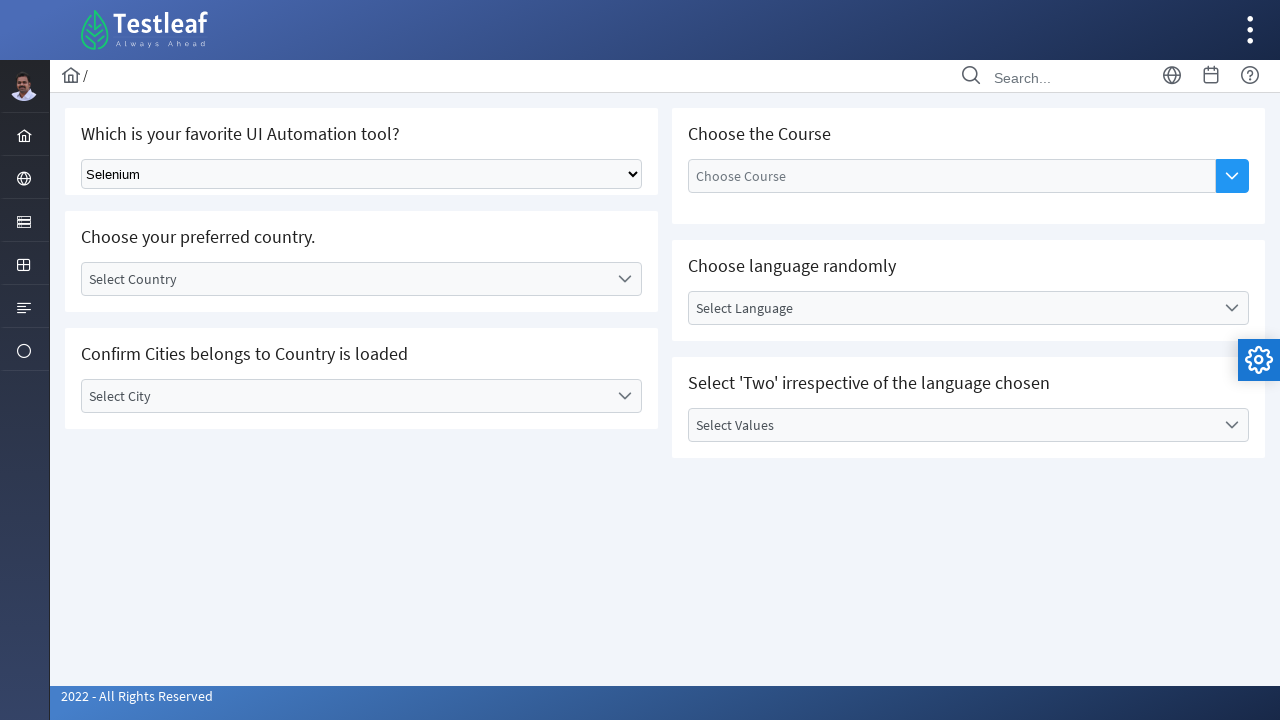